Tests a math-based form by reading two numbers from the page, calculating their sum, selecting the result from a dropdown, and submitting the form

Starting URL: https://suninjuly.github.io/selects1.html

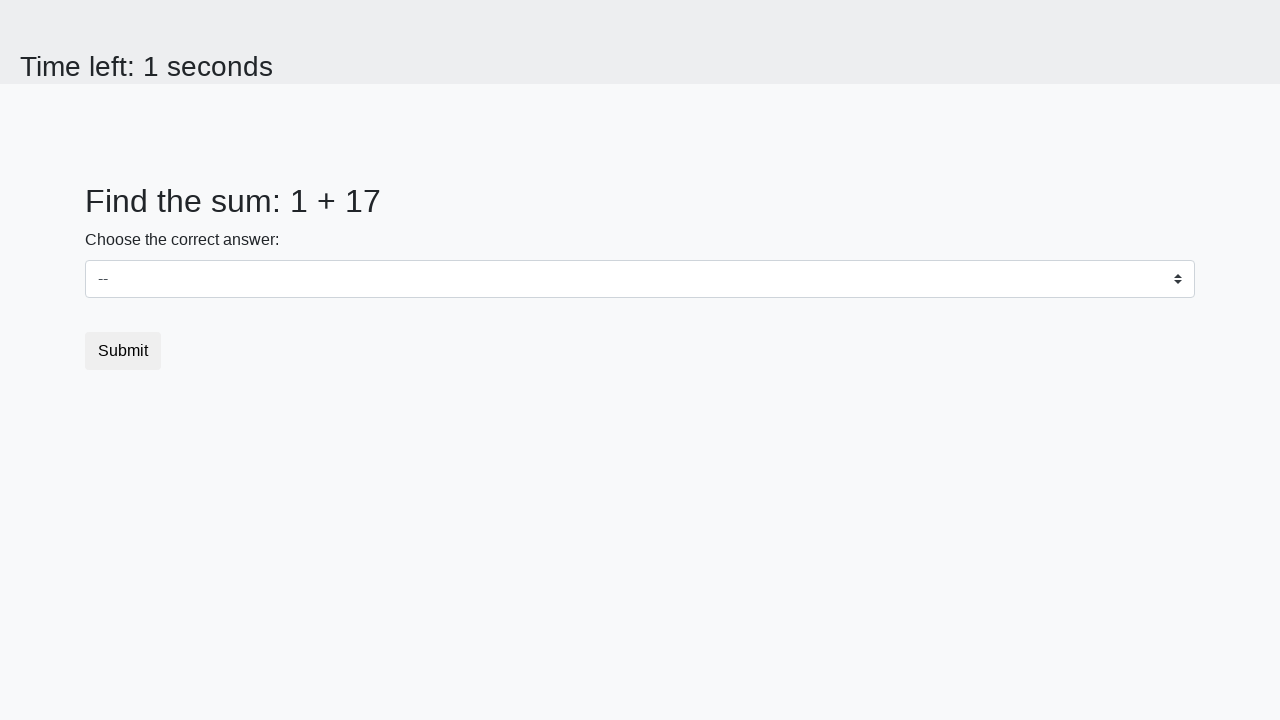

Read first number from #num1 element
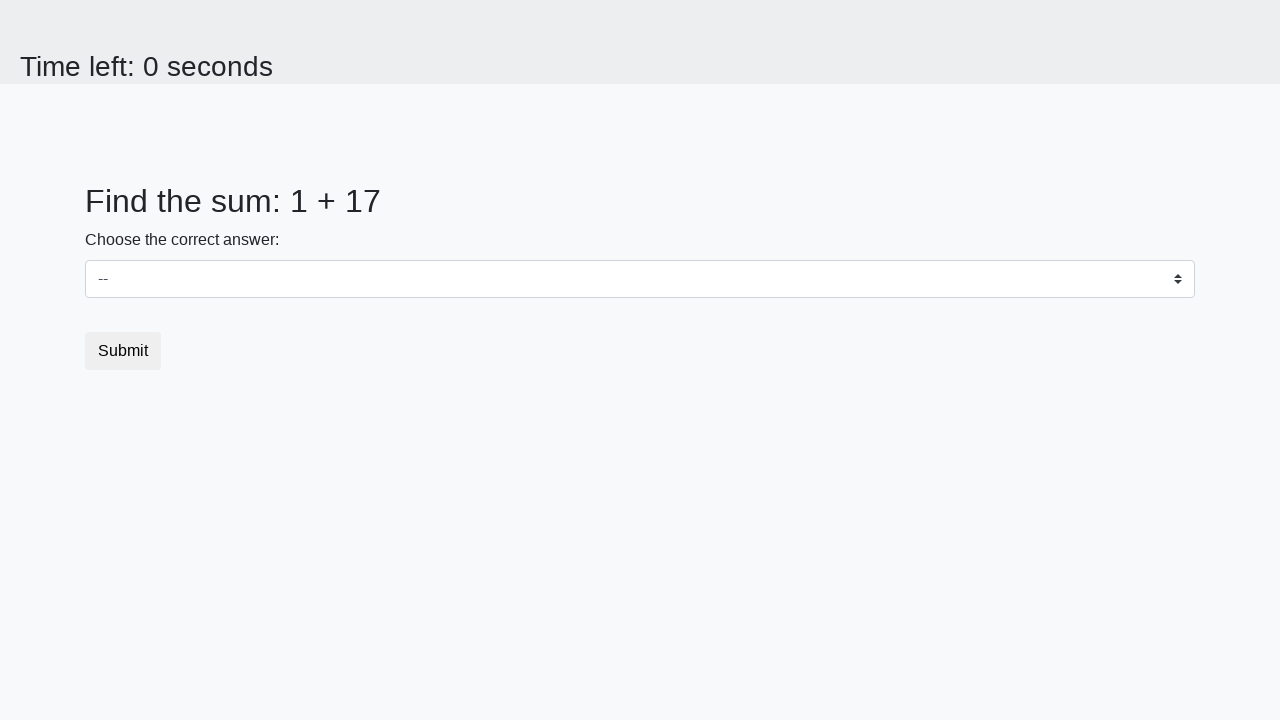

Read second number from #num2 element
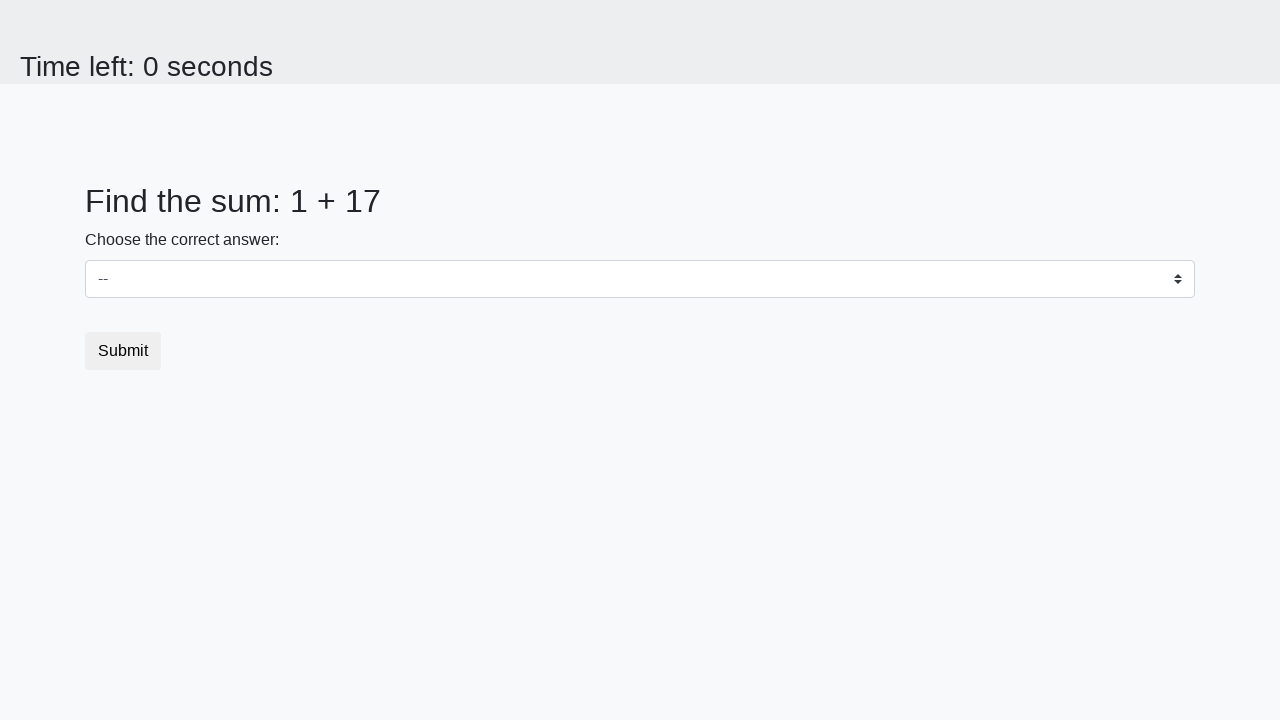

Calculated sum: 1 + 17 = 18
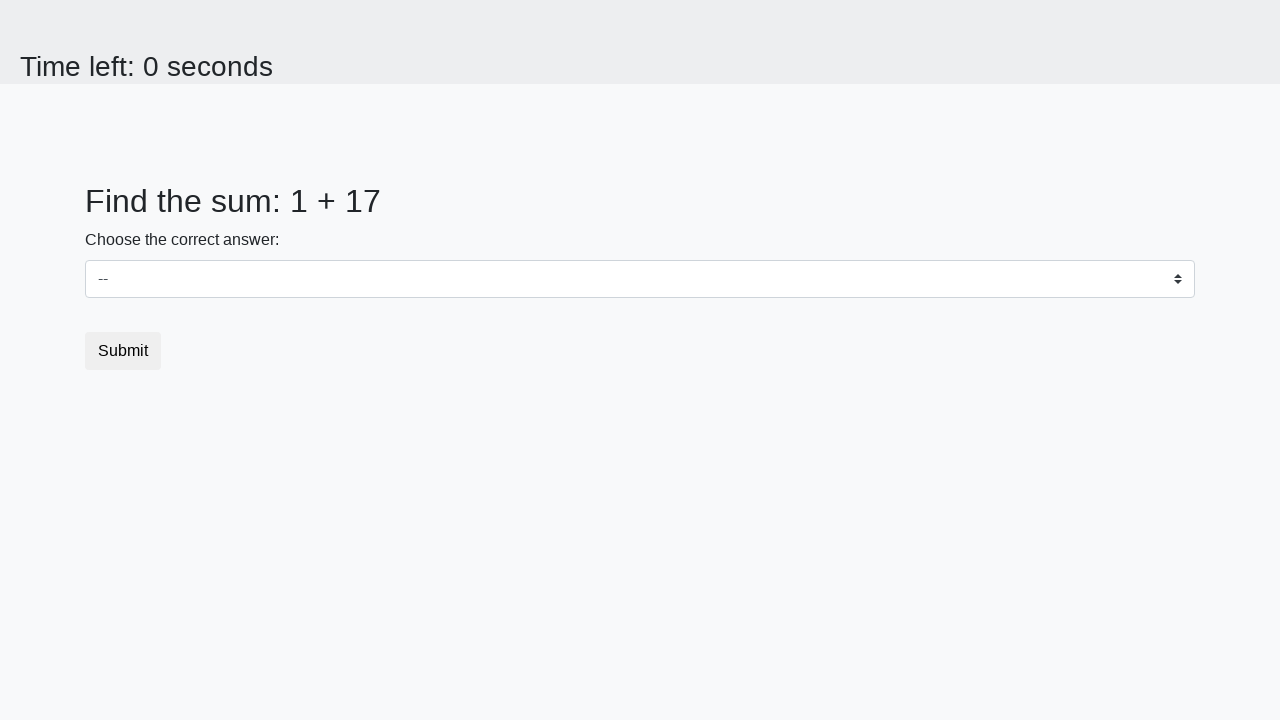

Selected dropdown option with value 18 on select
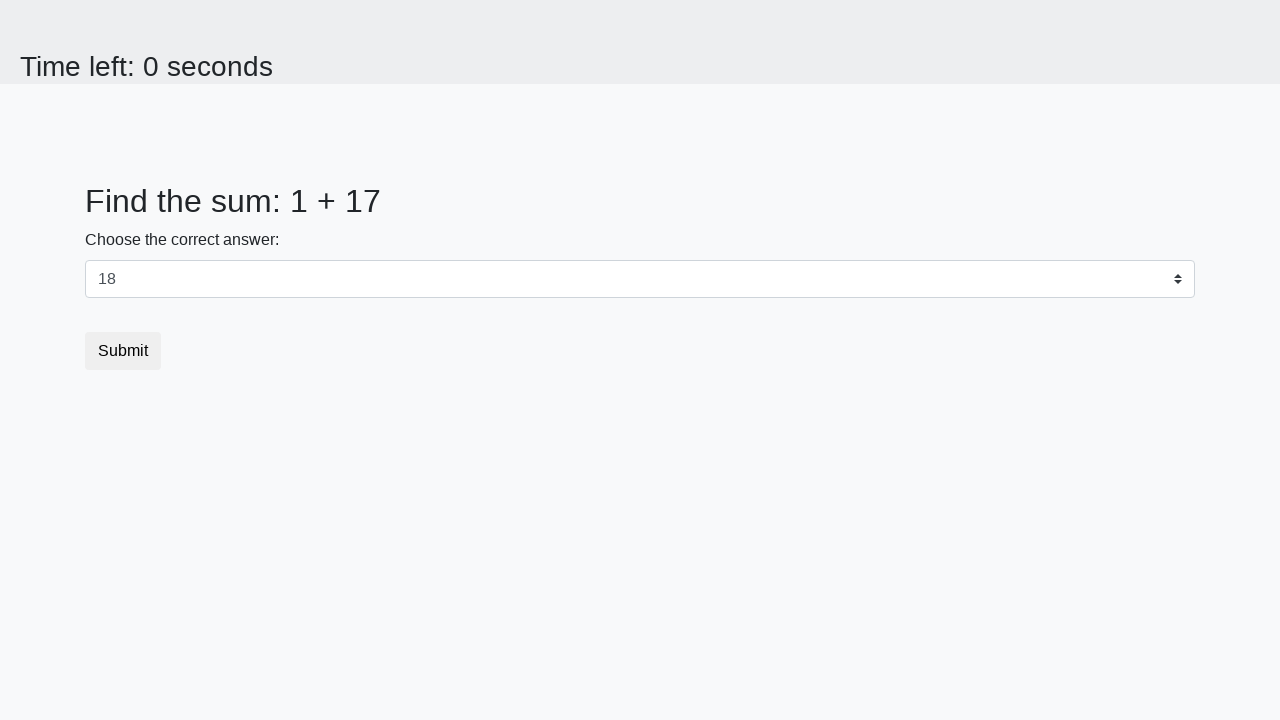

Clicked Submit button to submit the form at (123, 351) on xpath=//button[text()='Submit']
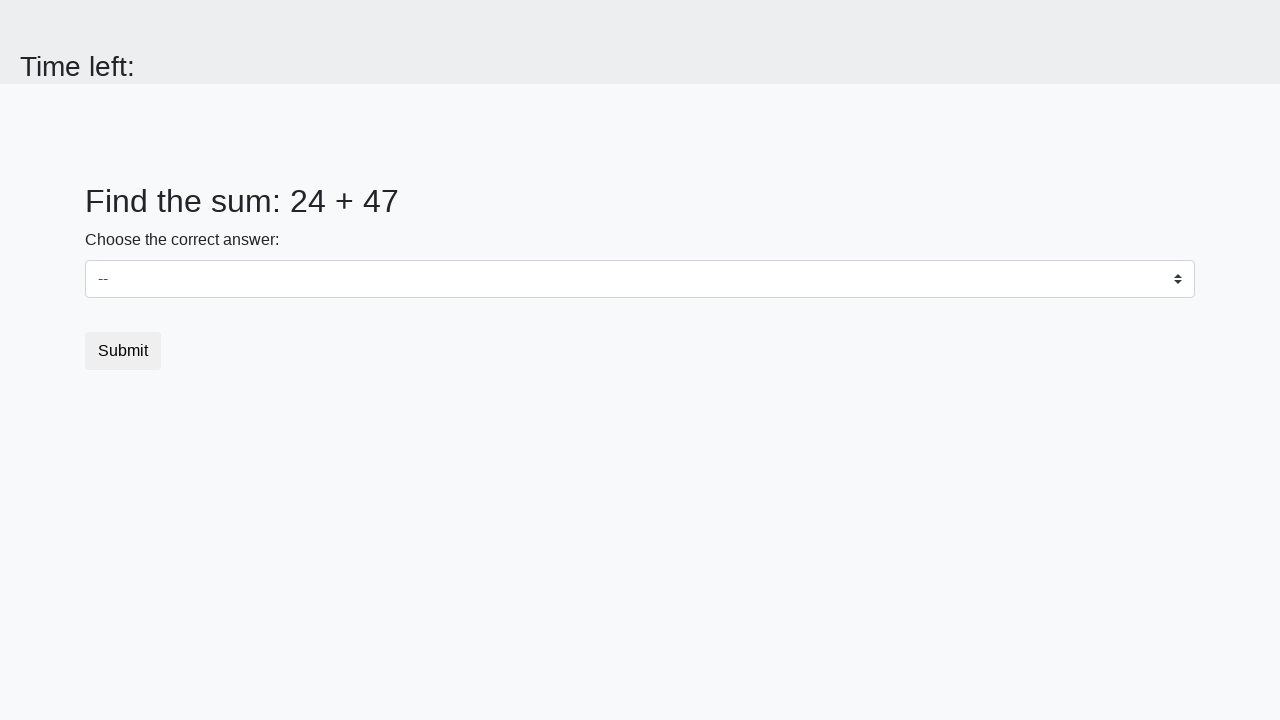

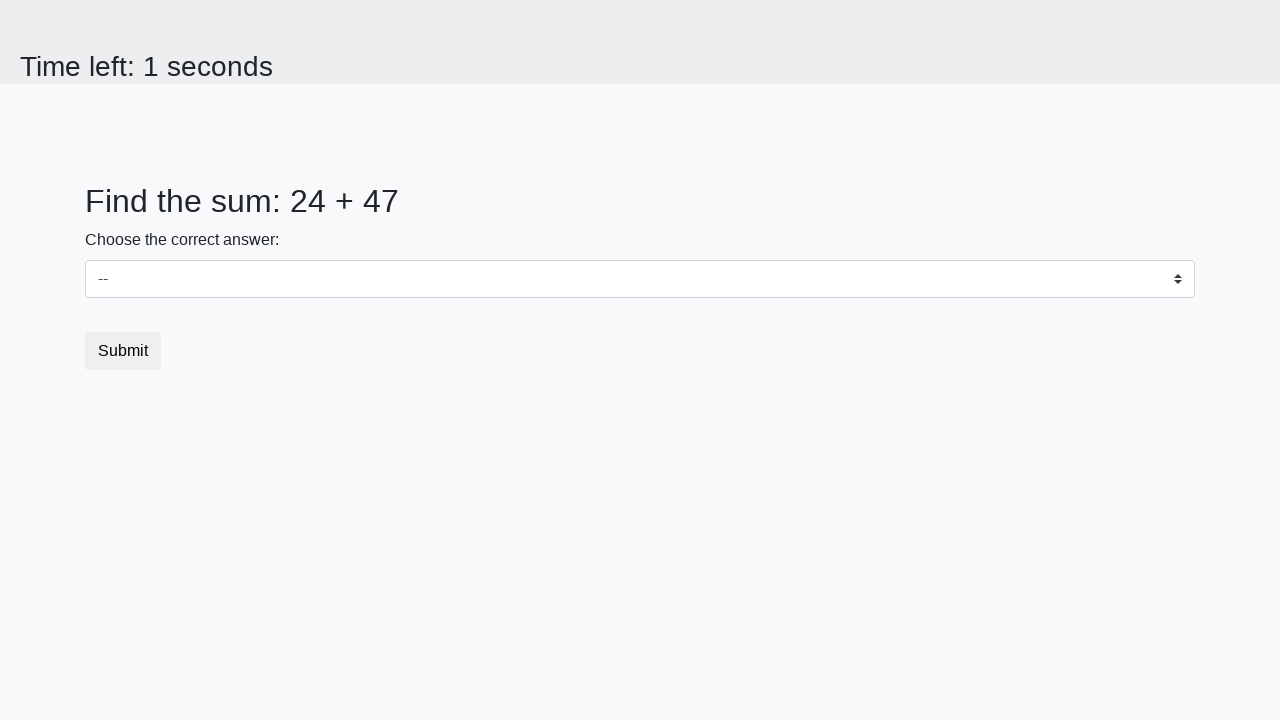